Navigates to a test automation practice page and verifies that a static table (BookTable) is present with its expected structure of rows and columns.

Starting URL: https://testautomationpractice.blogspot.com/

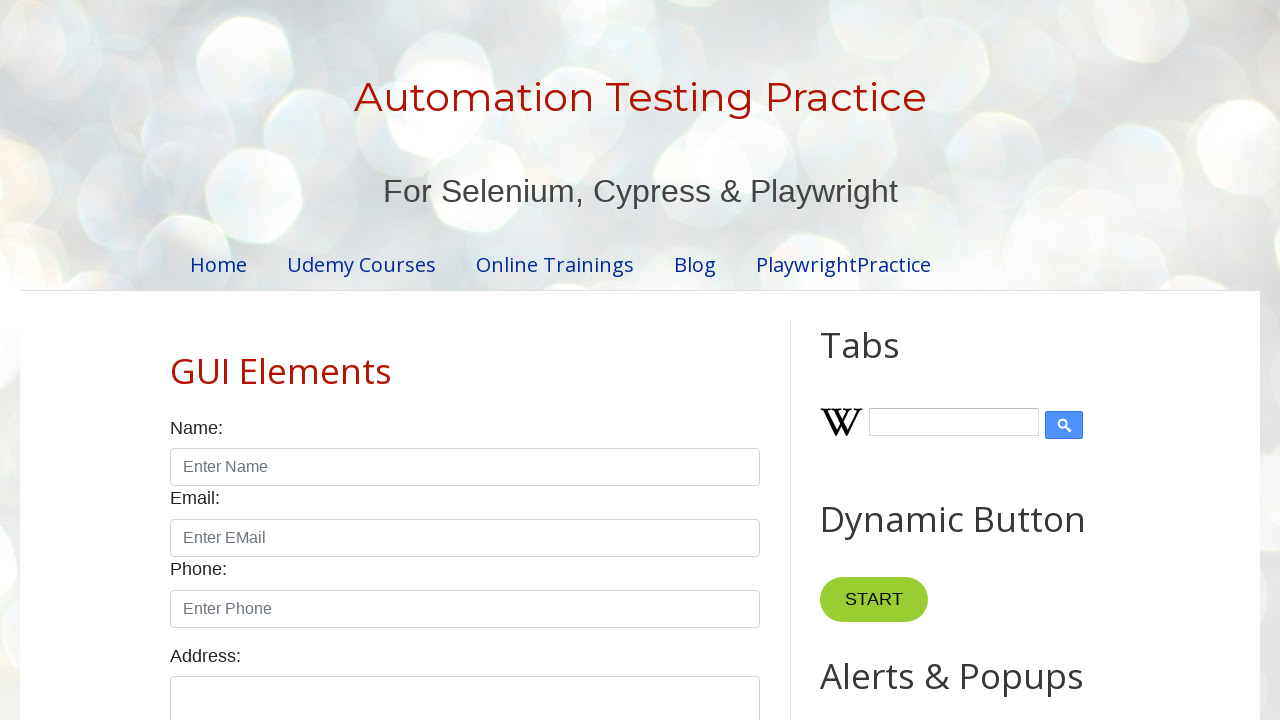

Navigated to test automation practice page
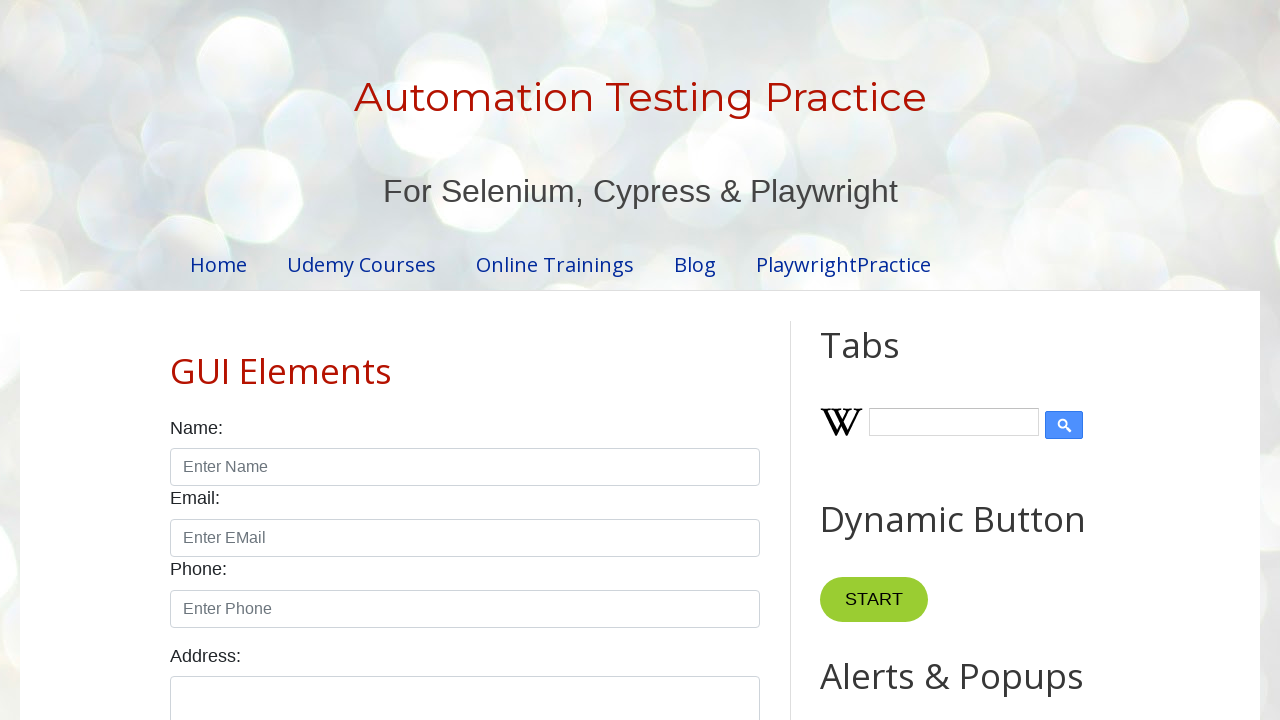

BookTable element is present and loaded
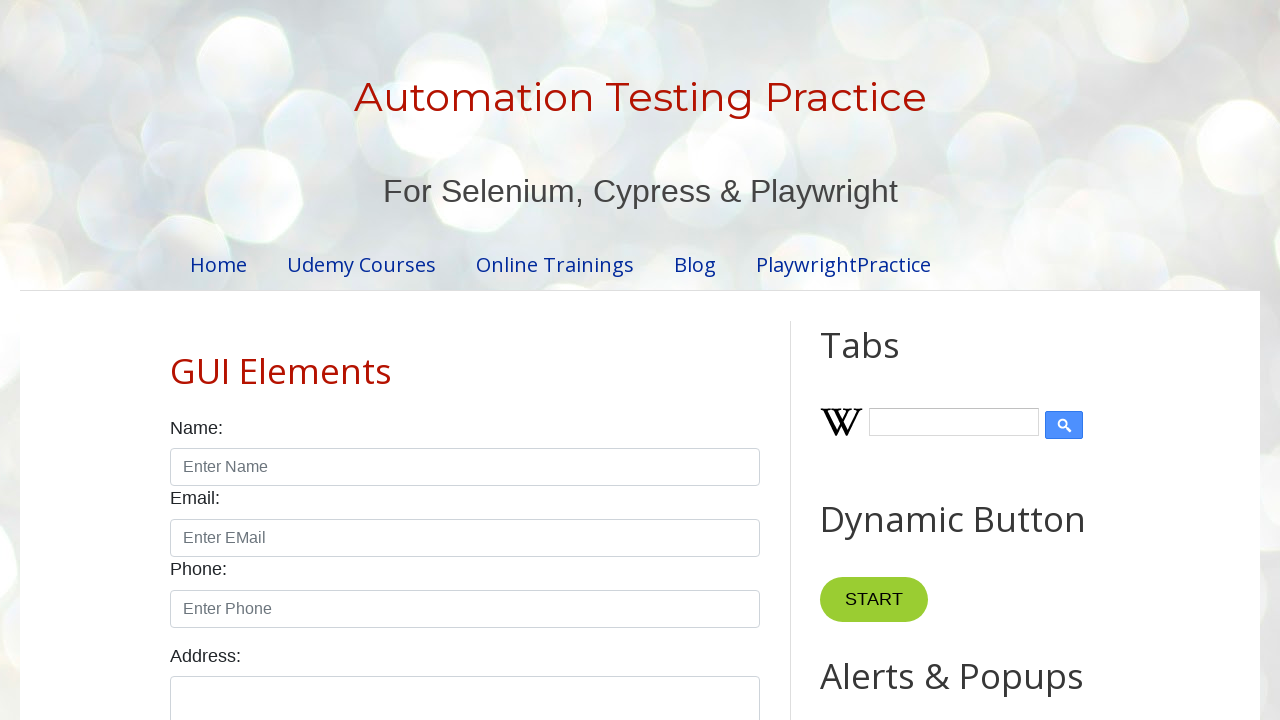

Table rows in BookTable are present
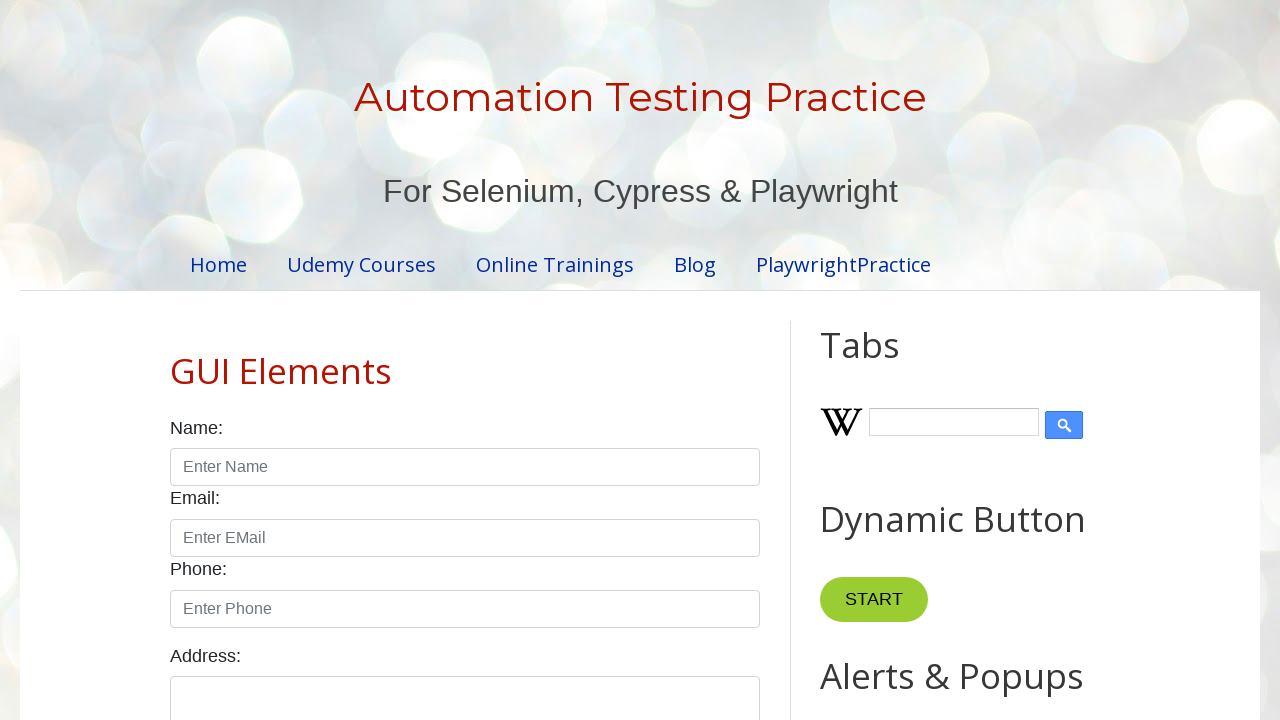

Table headers in BookTable are present
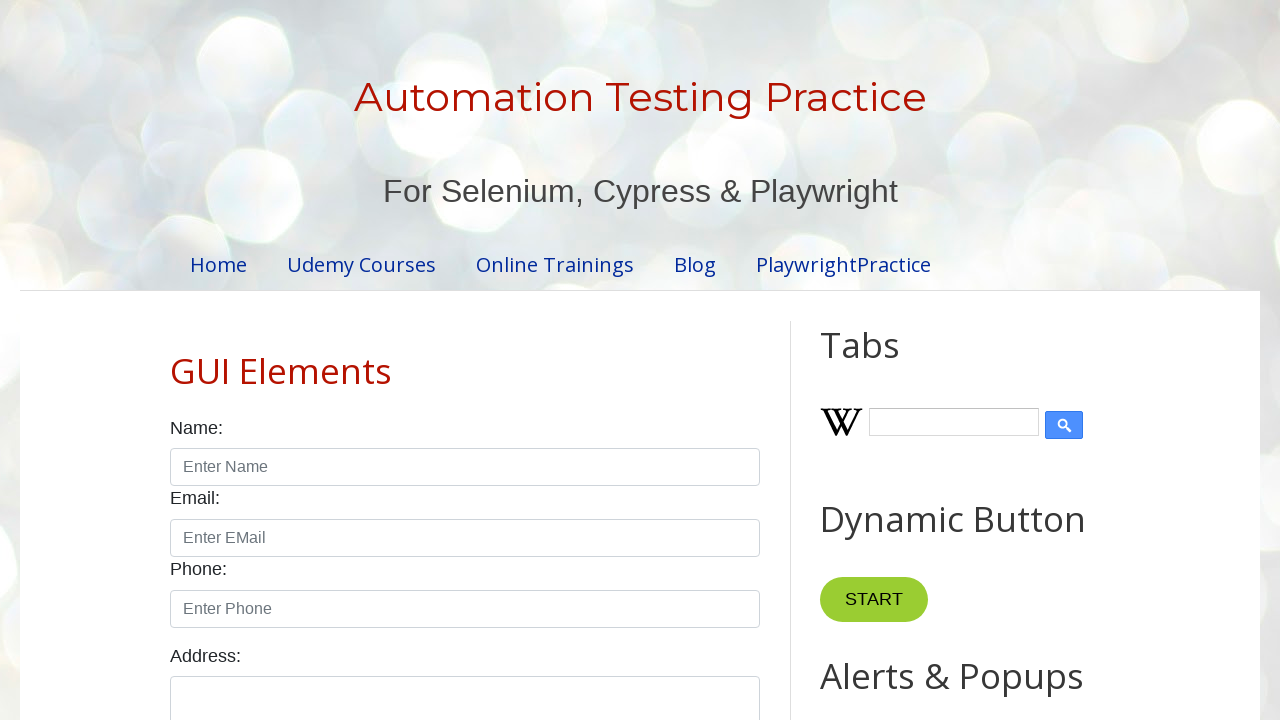

Clicked on BookTable row 4, column 1 cell to verify table interactivity at (290, 361) on xpath=//table[@name='BookTable']//tr[4]/td[1]
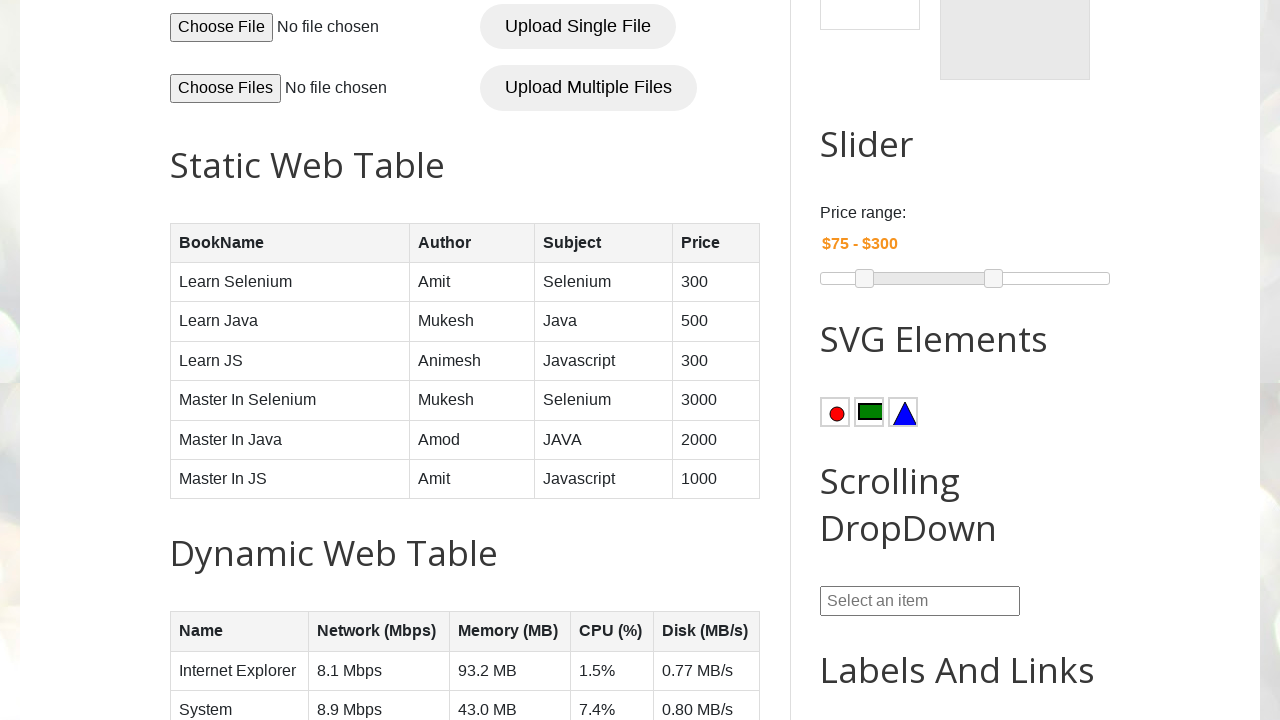

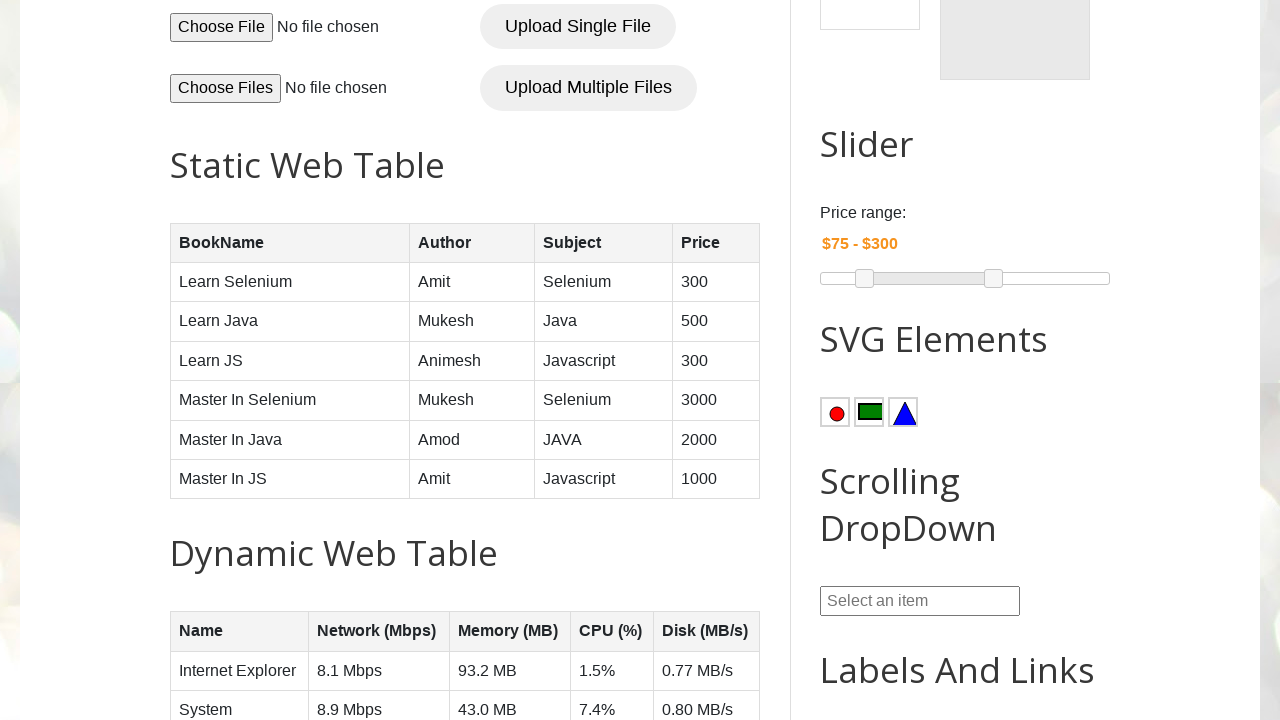